Tests login form validation with empty credentials, verifying that required field messages appear

Starting URL: https://opensource-demo.orangehrmlive.com/web/index.php/auth/login

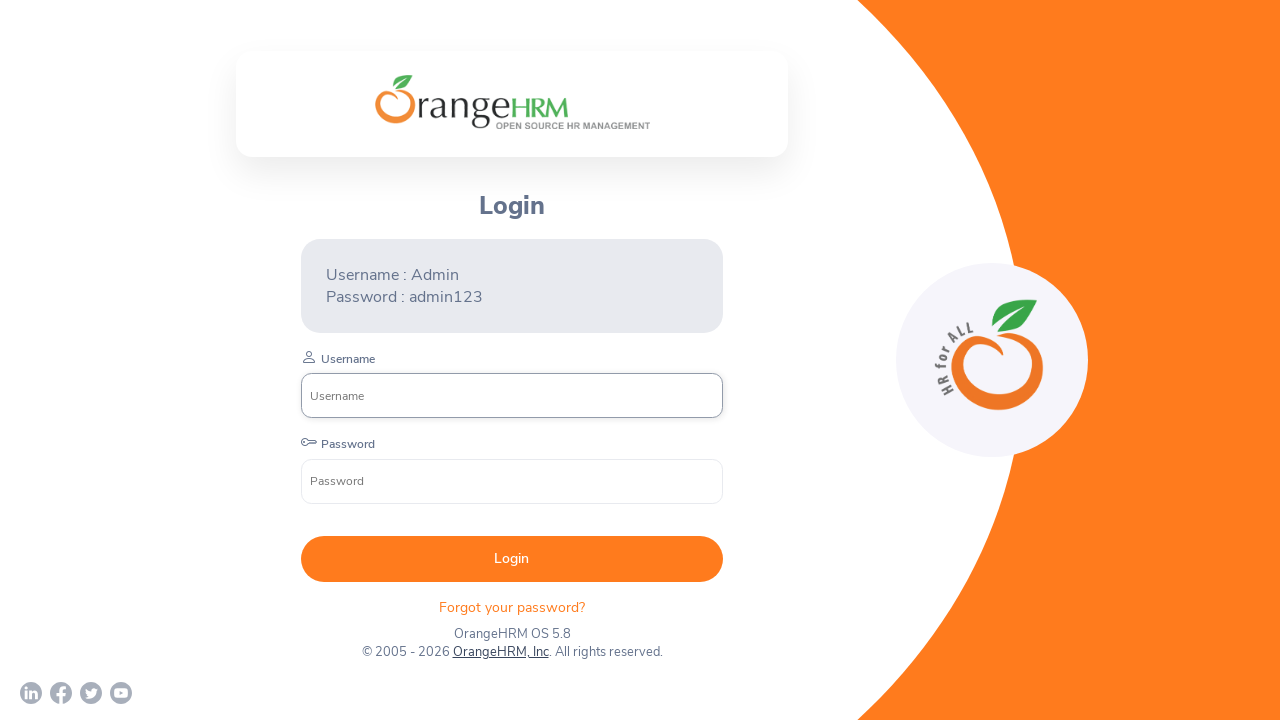

Filled username field with empty string on input[name='username']
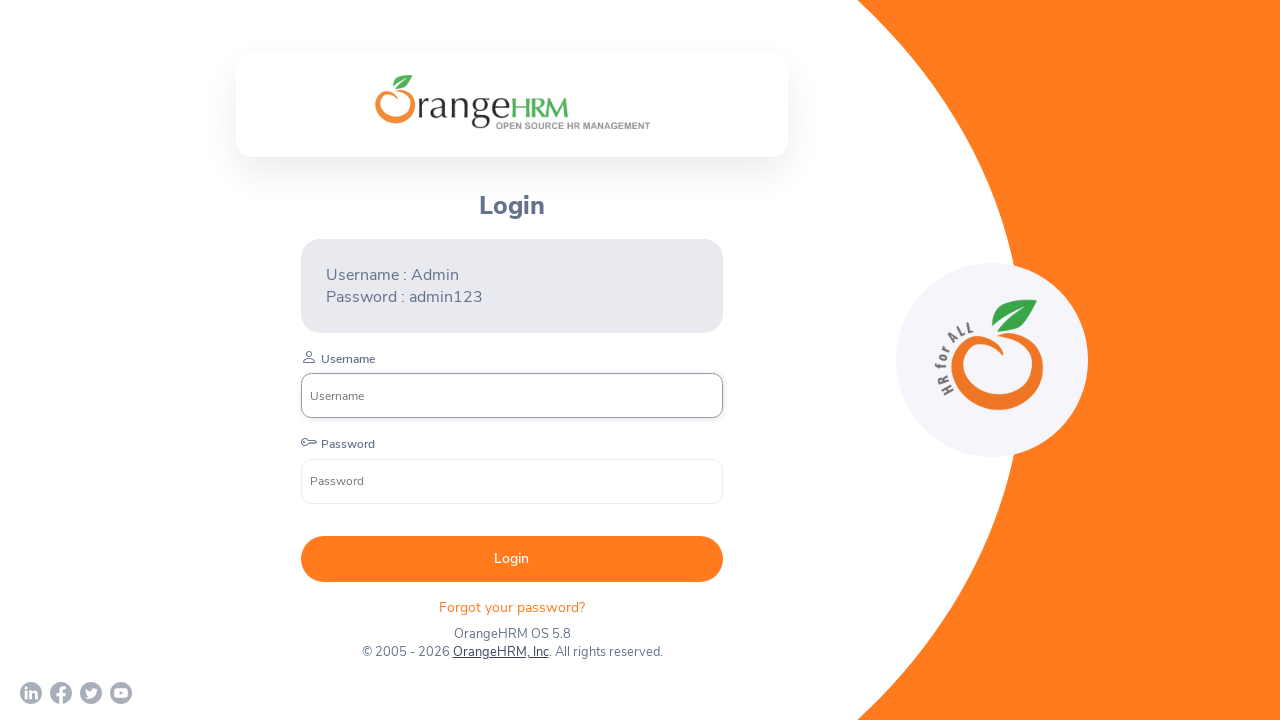

Filled password field with empty string on input[name='password']
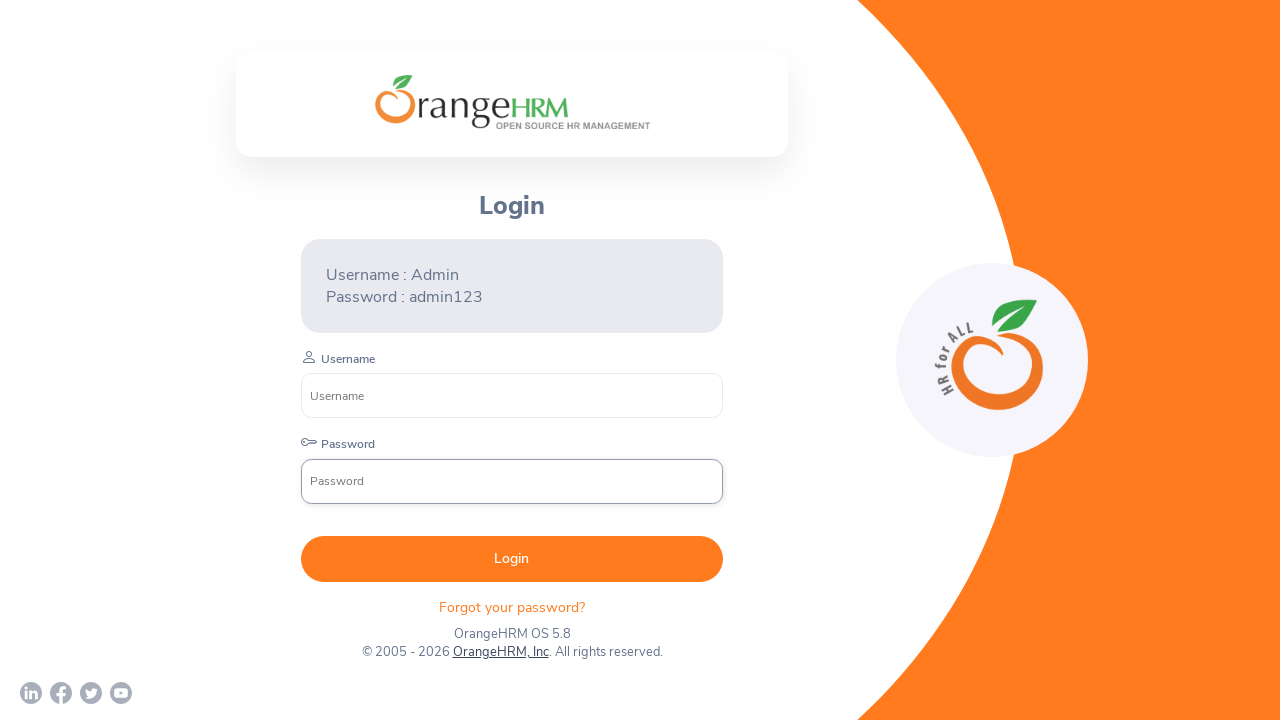

Clicked login button to attempt submission with empty credentials at (512, 559) on button.orangehrm-login-button
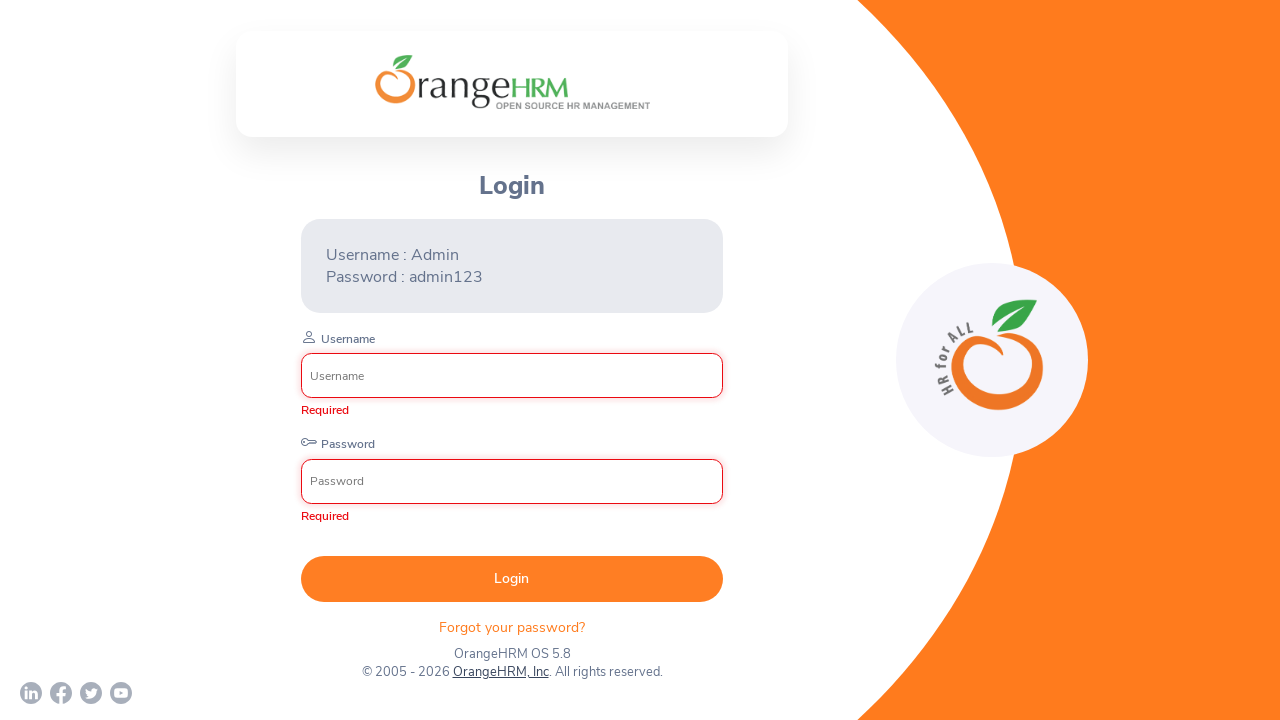

Required field validation message appeared for username field
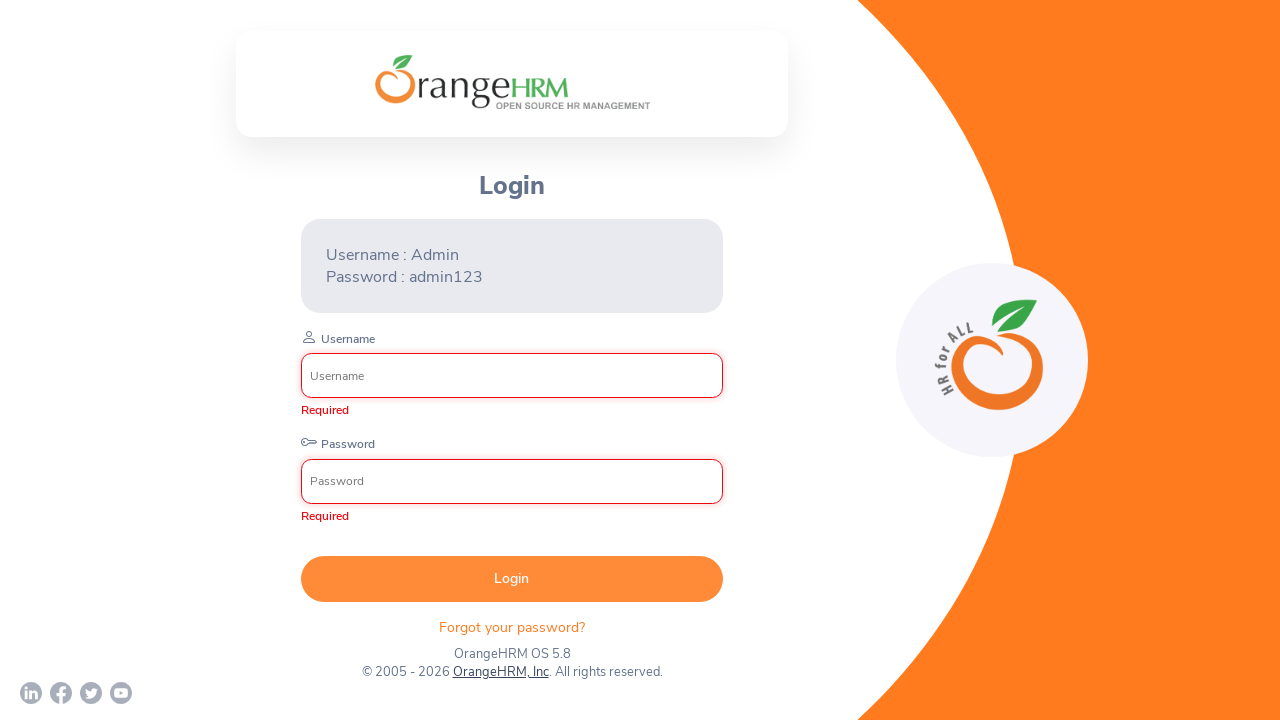

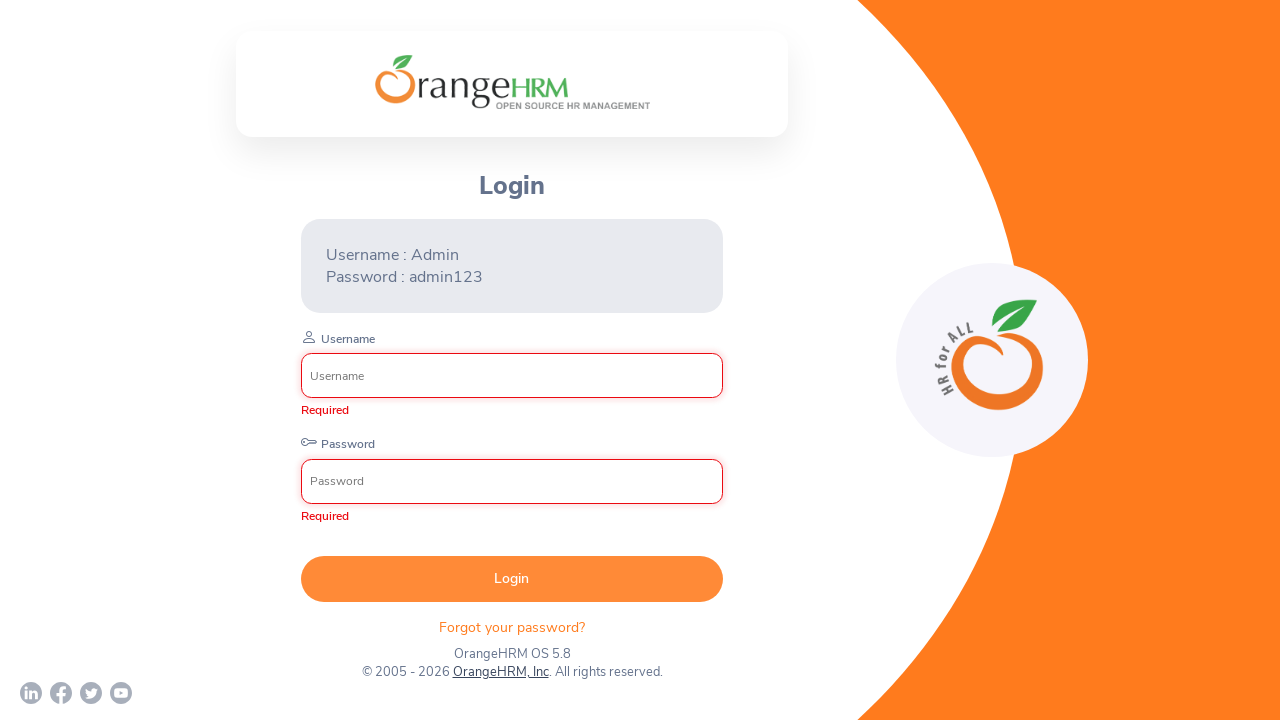